Tests that clicking the Due column header sorts the table by due amount in ascending order by clicking the header and verifying the column values are sorted.

Starting URL: http://the-internet.herokuapp.com/tables

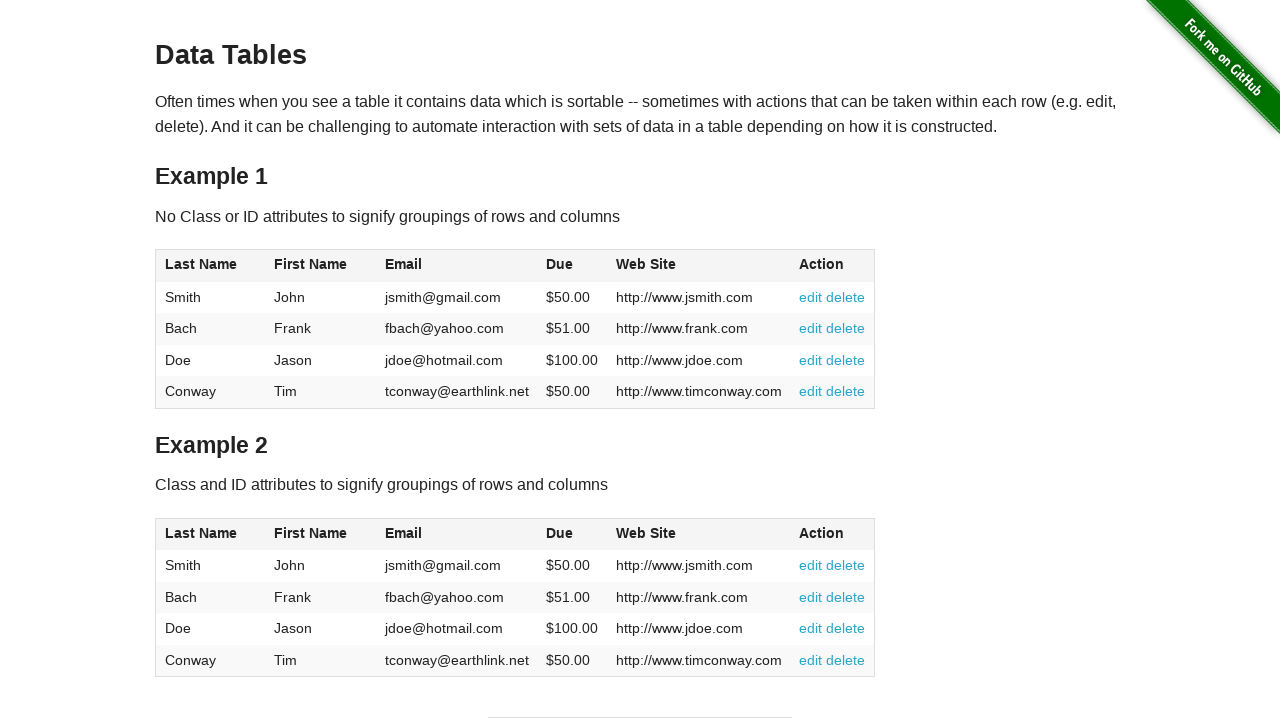

Clicked the Due column header to sort table at (572, 266) on #table1 thead tr th:nth-of-type(4)
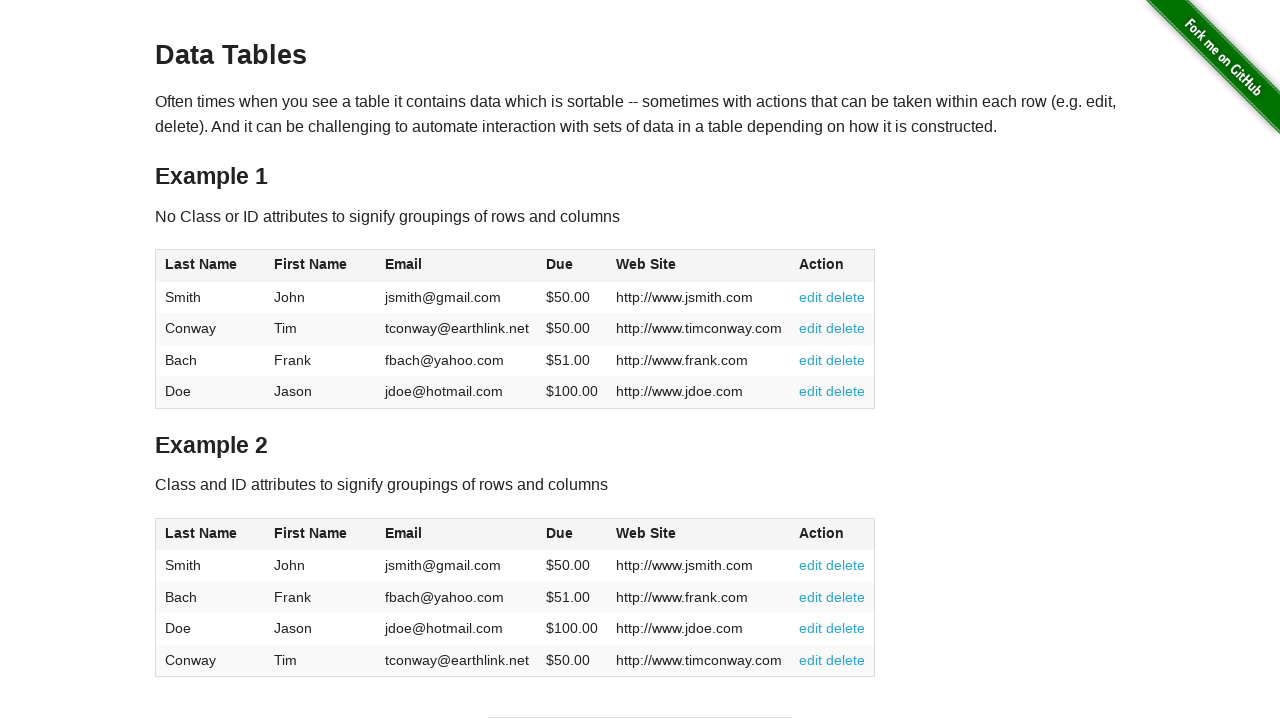

Table body loaded with Due column values
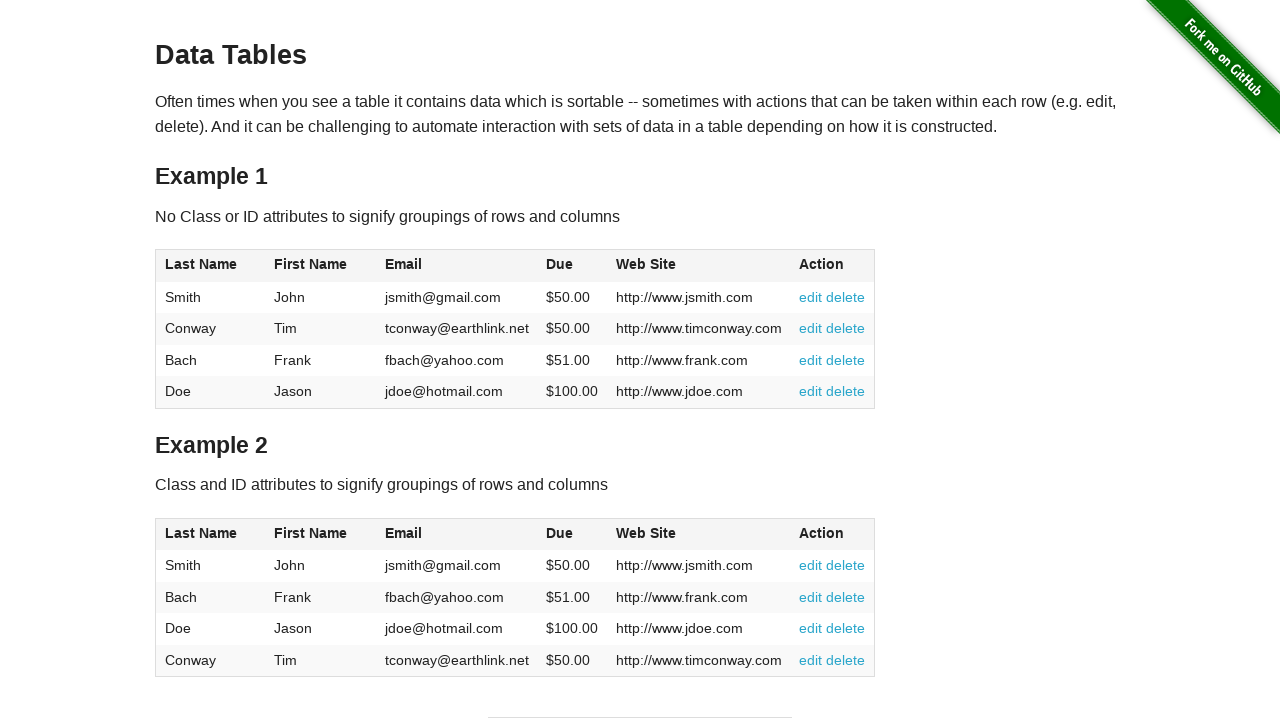

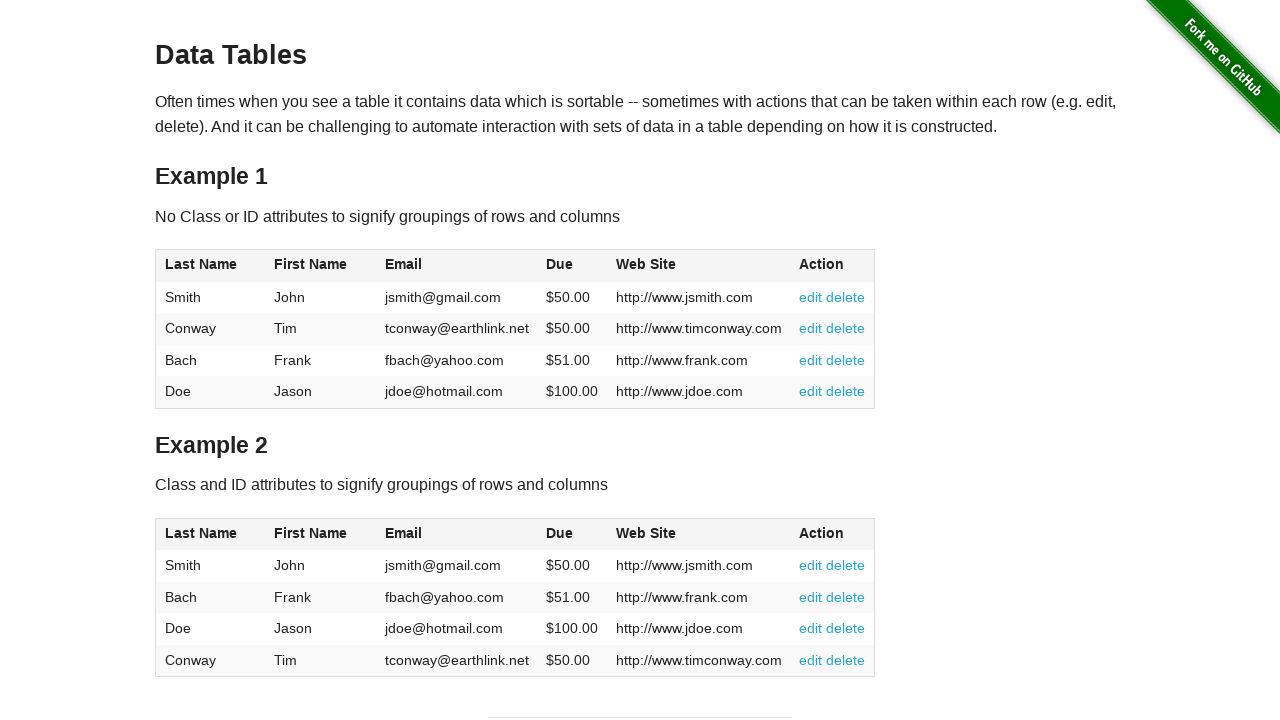